Tests back and forth navigation by clicking the A/B Testing link, verifying the page title, navigating back to the home page, and verifying the home page title.

Starting URL: https://practice.cydeo.com

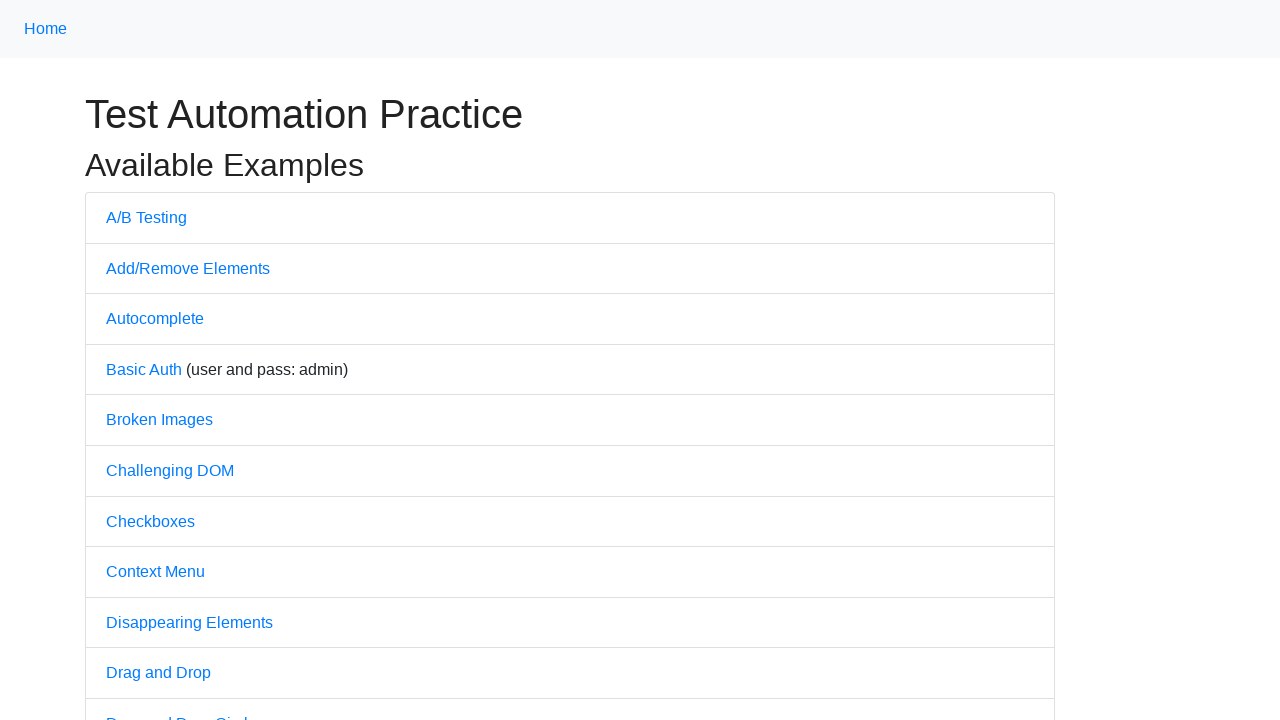

Clicked on A/B Testing link at (146, 217) on text=A/B Testing
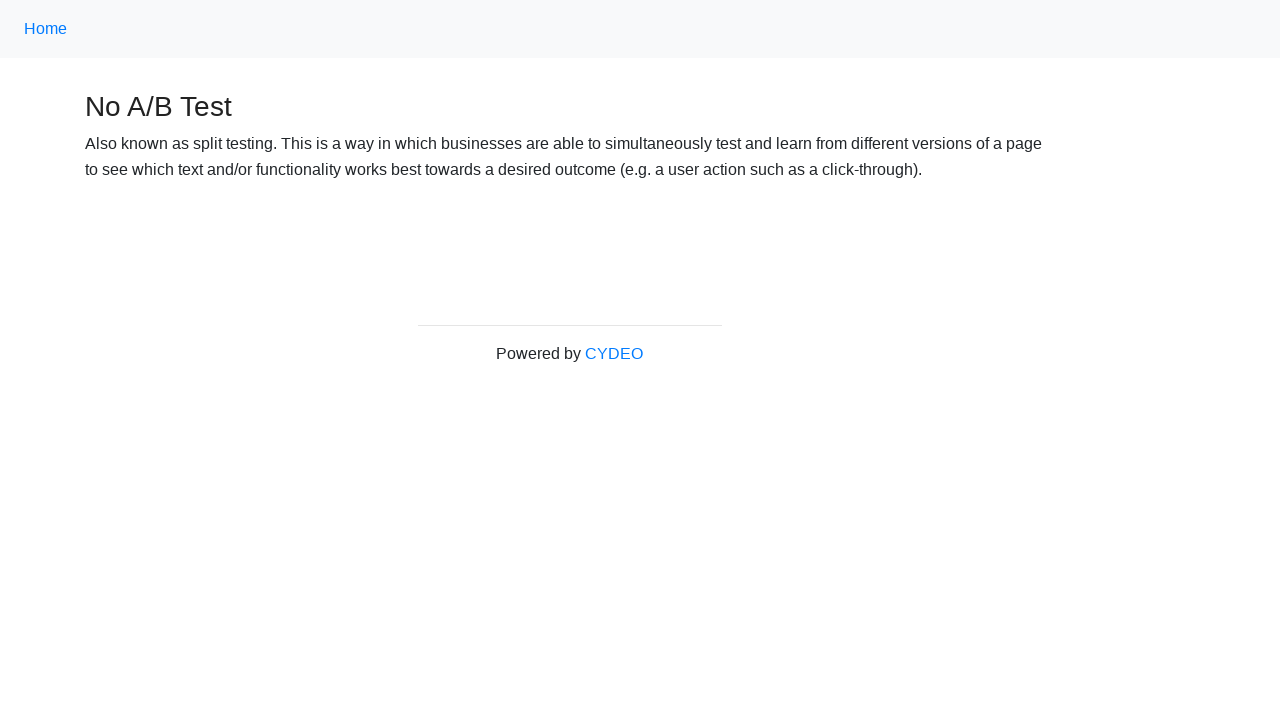

Waited for A/B Testing page to fully load
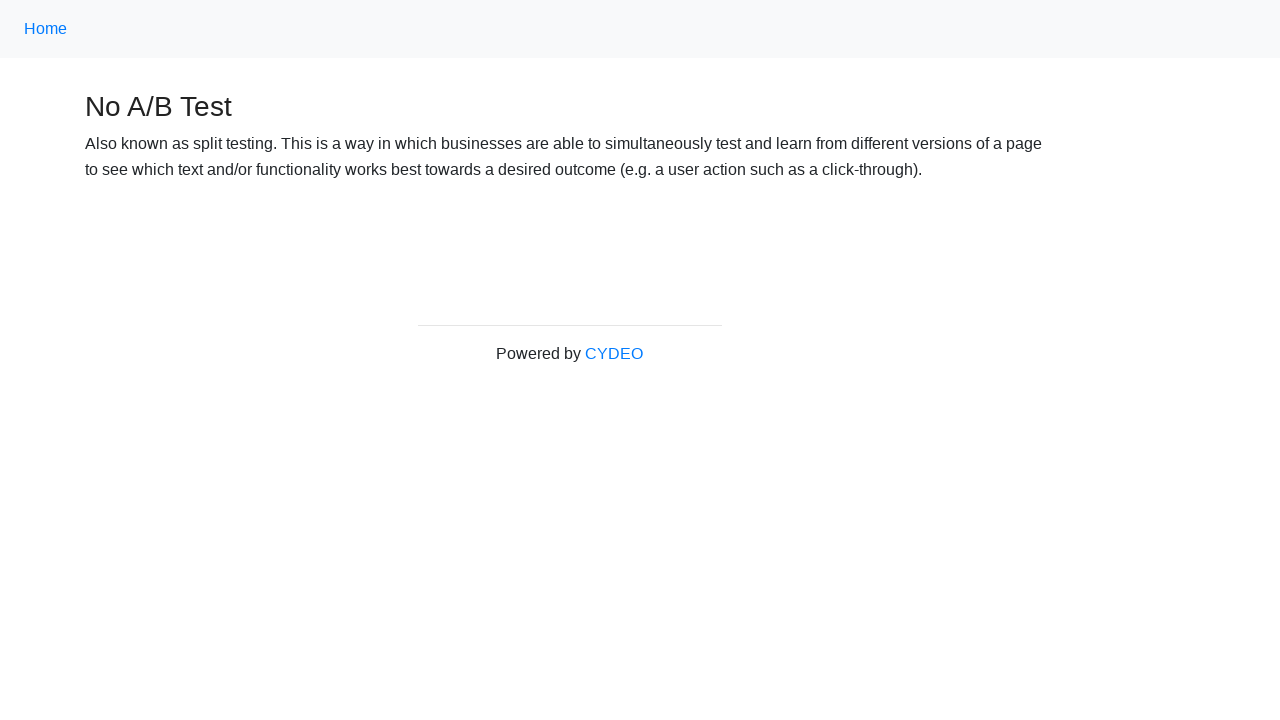

Verified page title is 'No A/B Test'
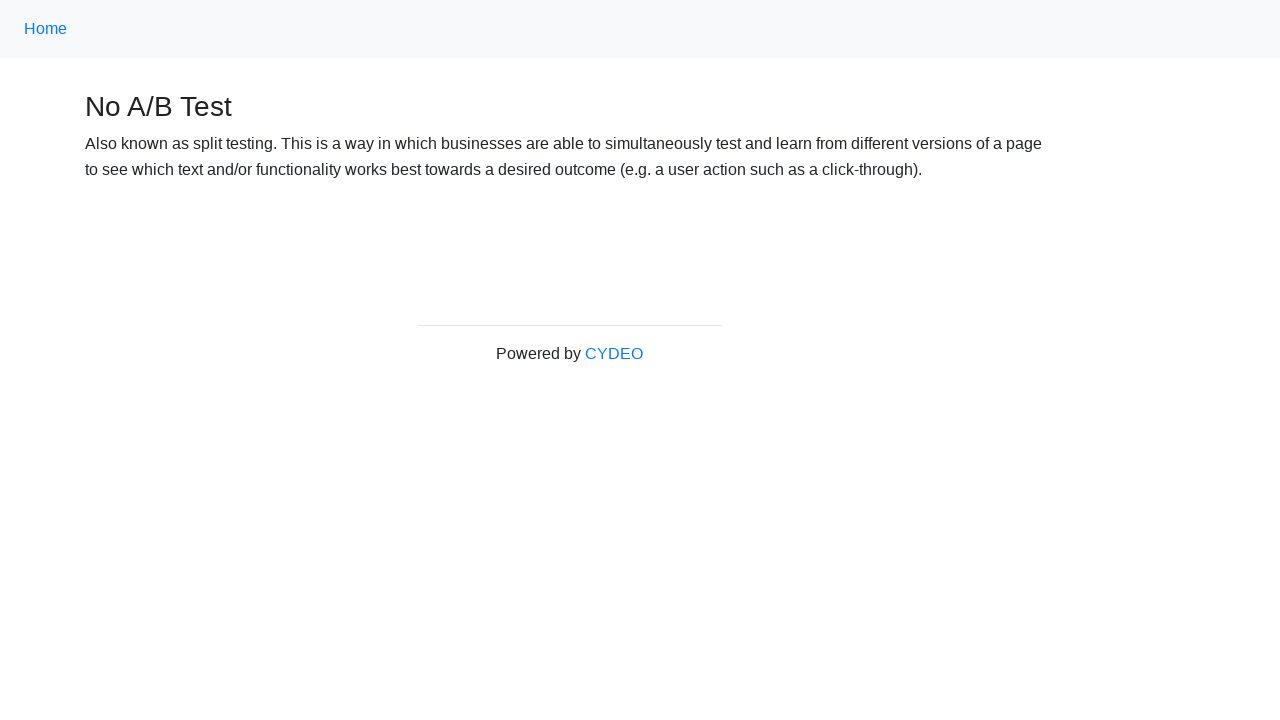

Navigated back to home page
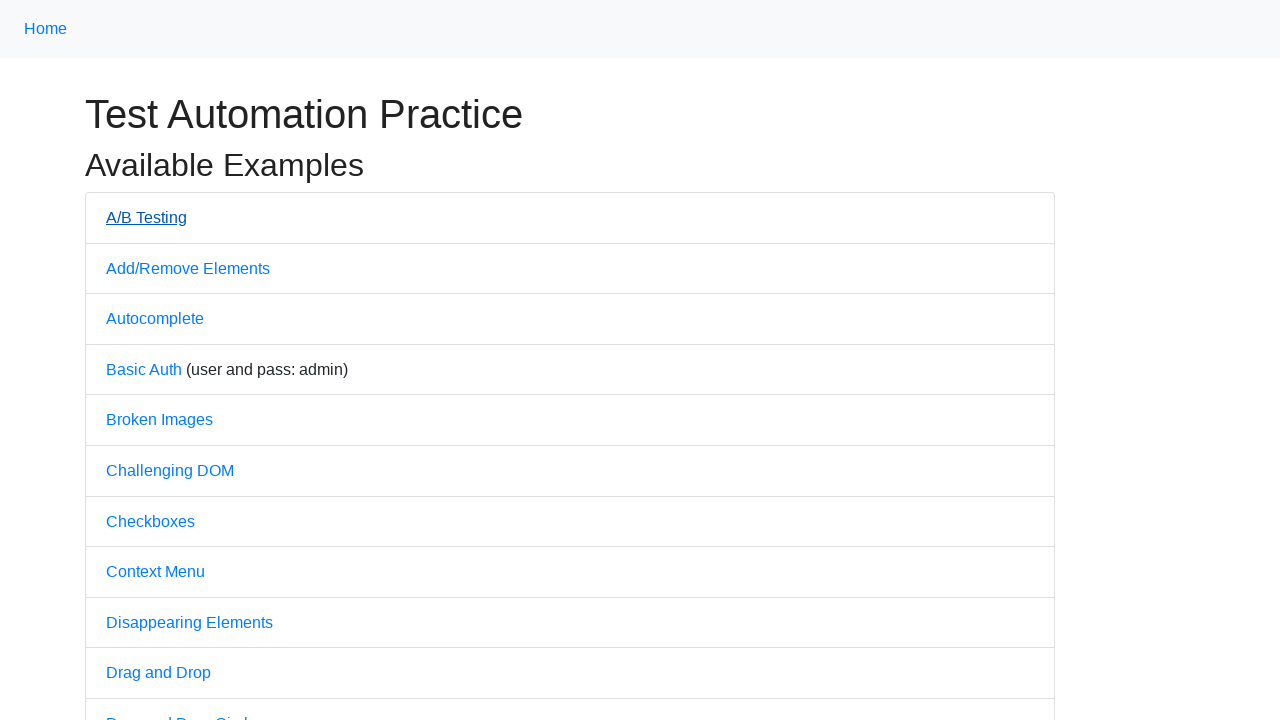

Waited for home page to fully load
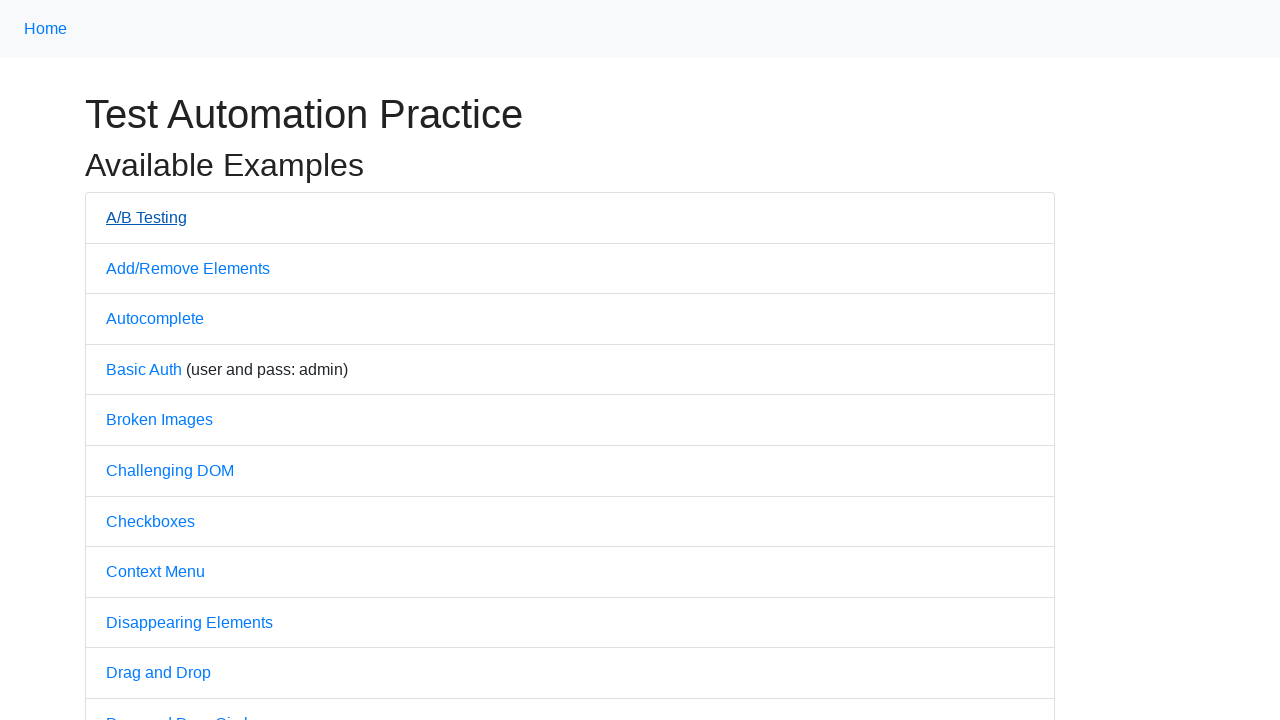

Verified home page title is 'Practice'
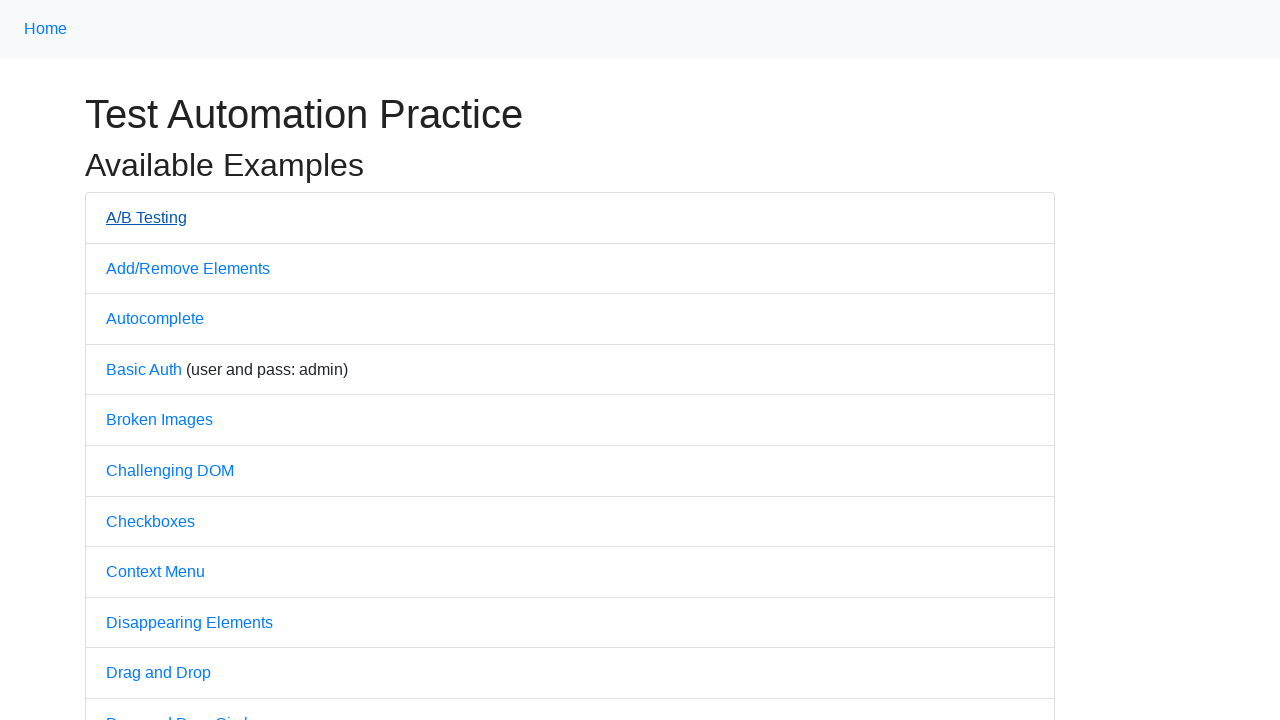

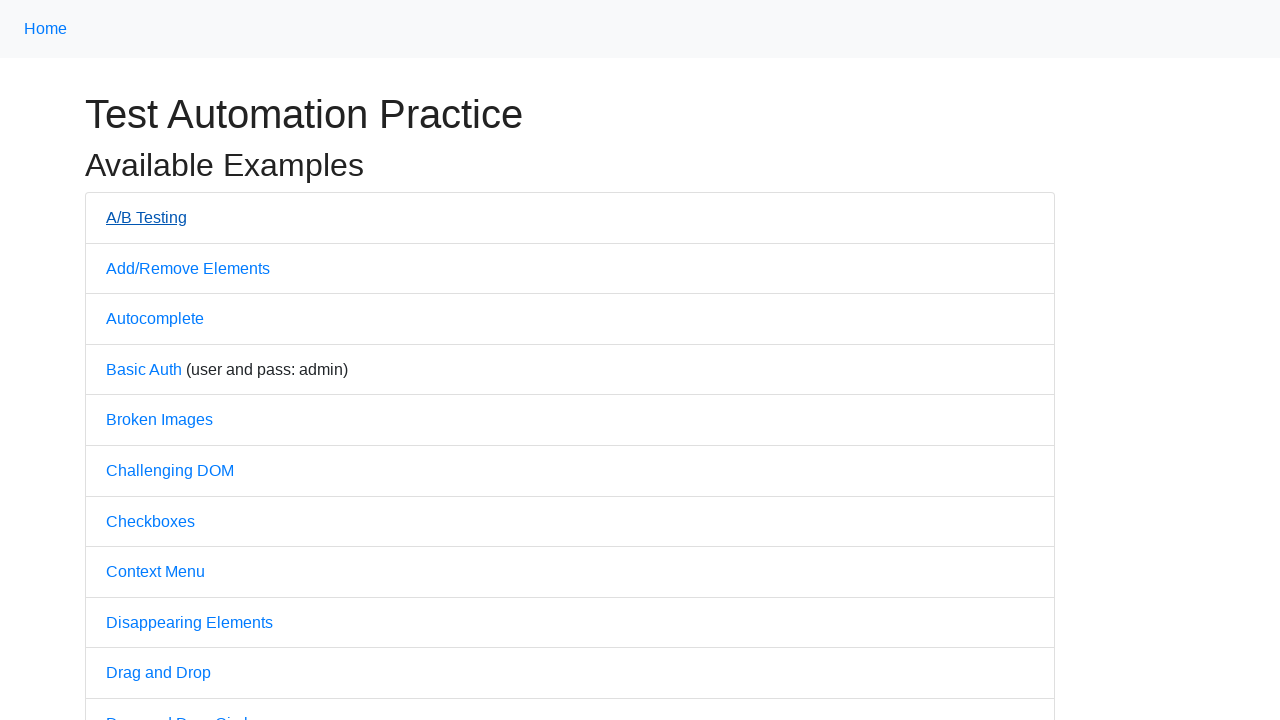